Tests the mortgage calculator website by verifying a radio button's selection state, clicking on the "percent" option, and confirming the selection state changed after clicking.

Starting URL: https://www.mortgagecalculator.org/

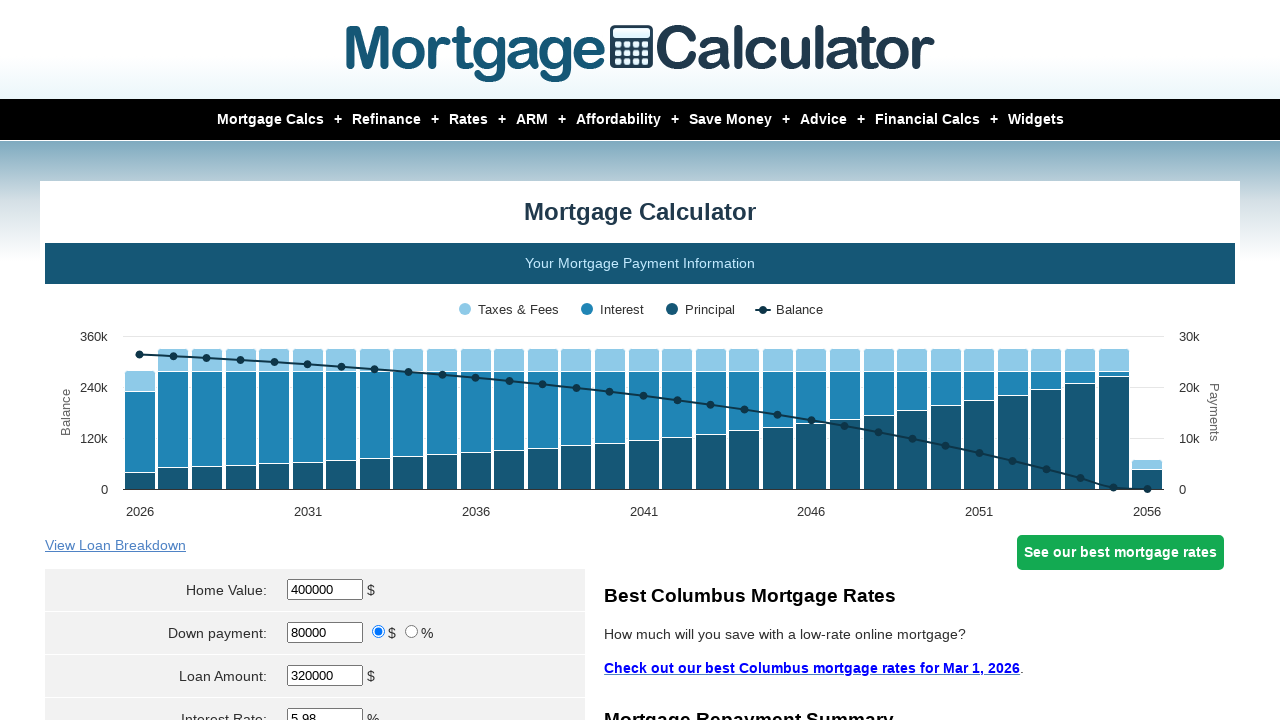

Located the percent radio button element
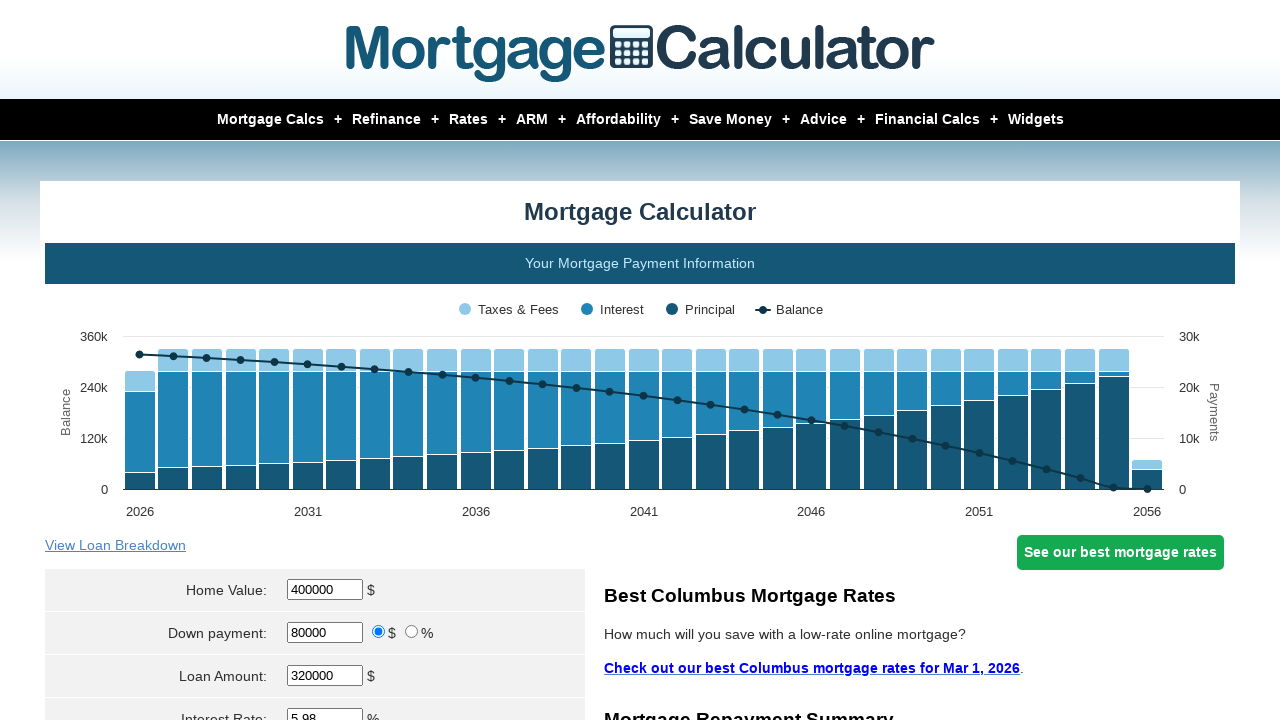

Verified initial selection state of percent radio button: False
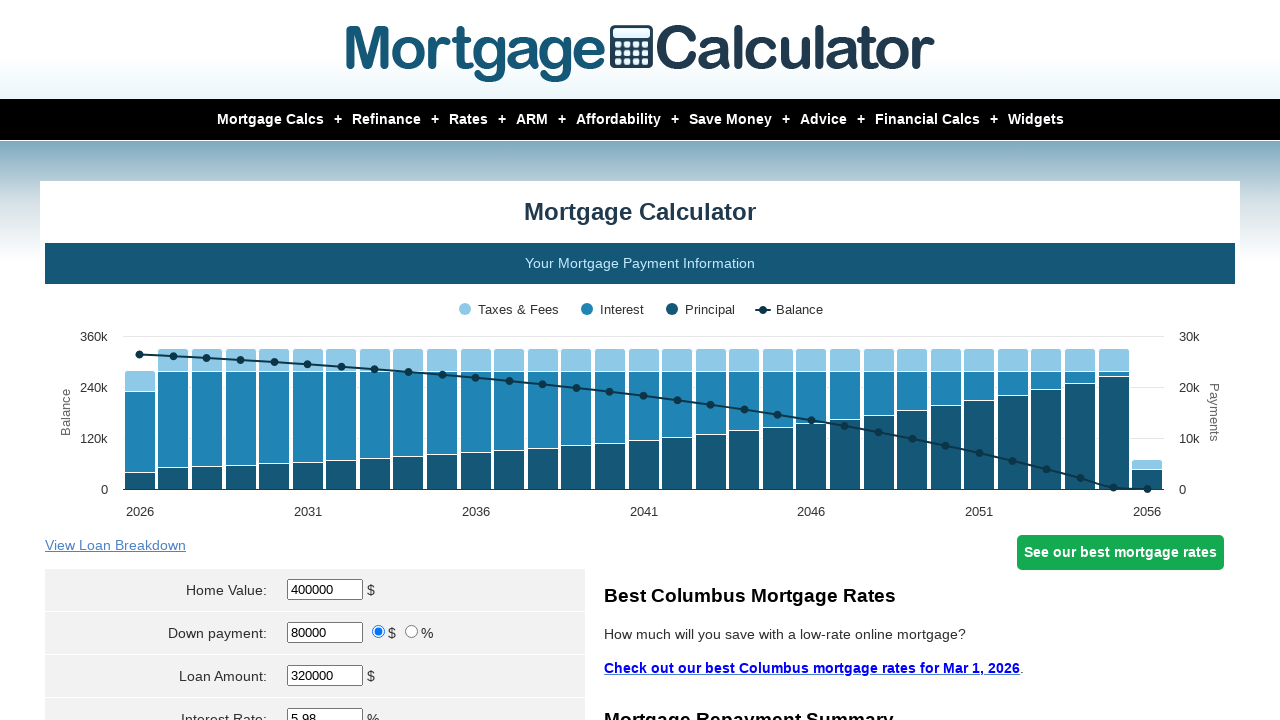

Clicked the percent radio button at (412, 632) on input[value='percent']
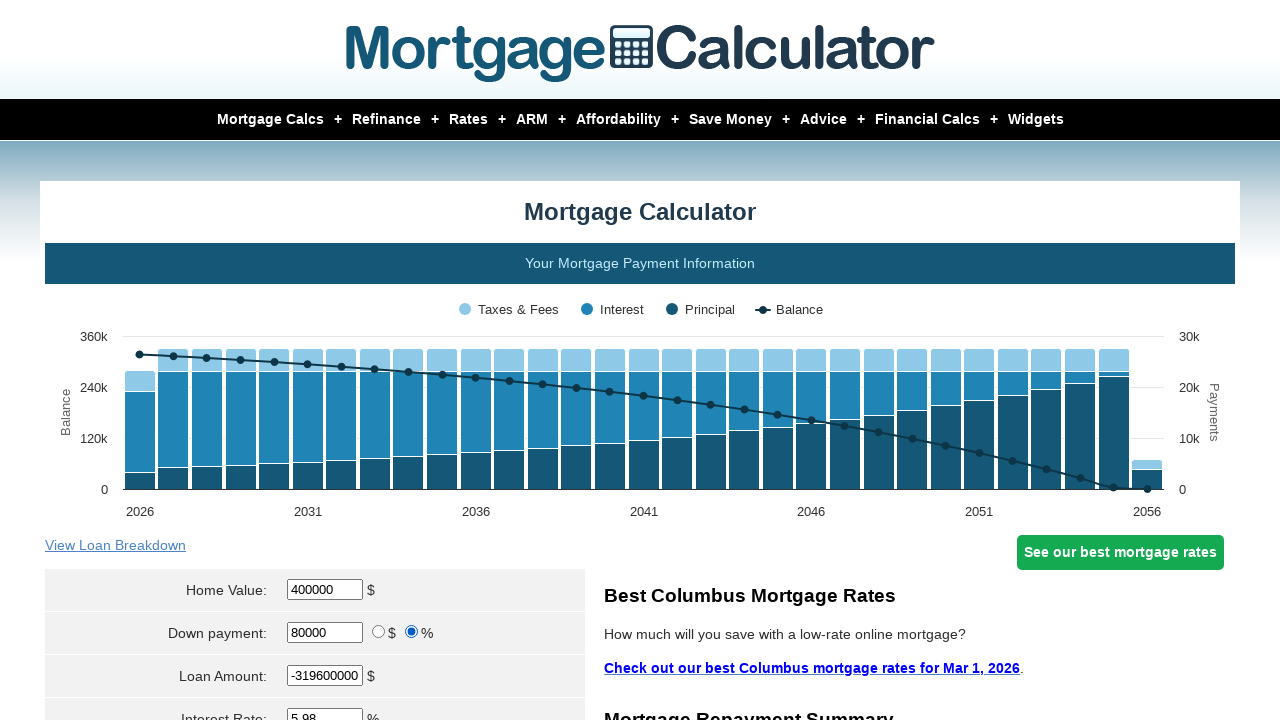

Waited 1000ms for UI updates
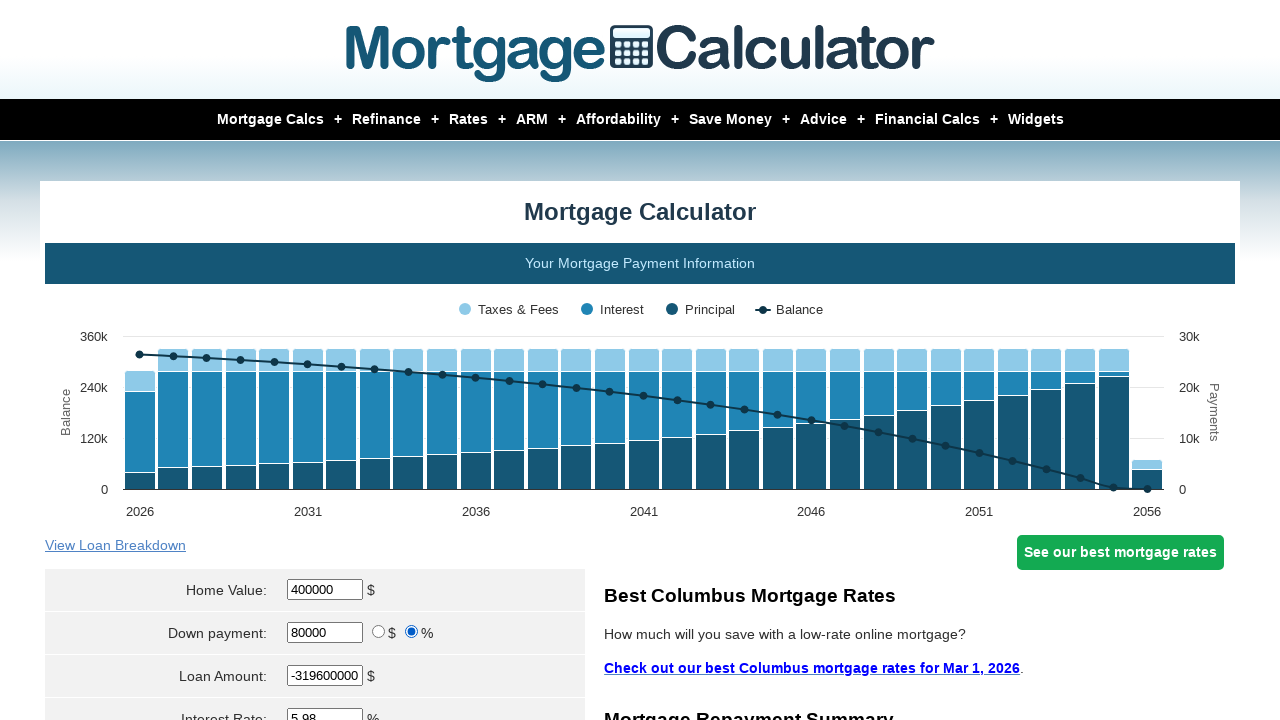

Verified selection state after clicking: True
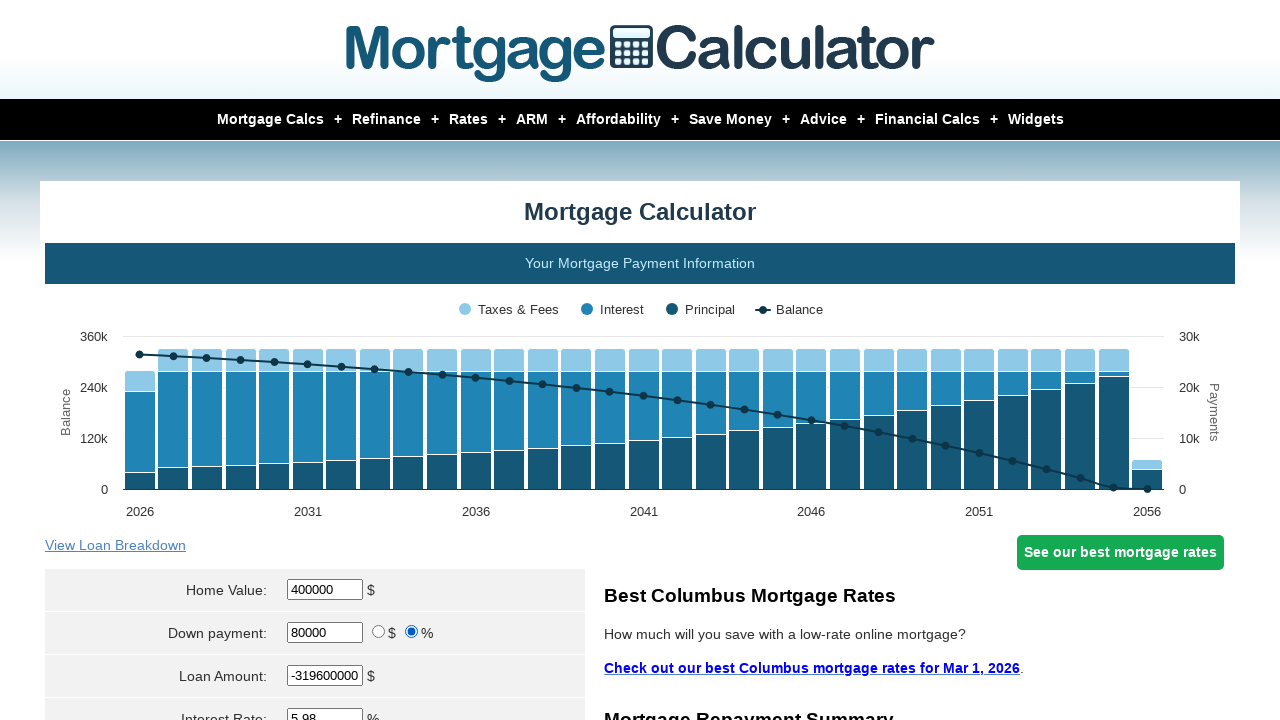

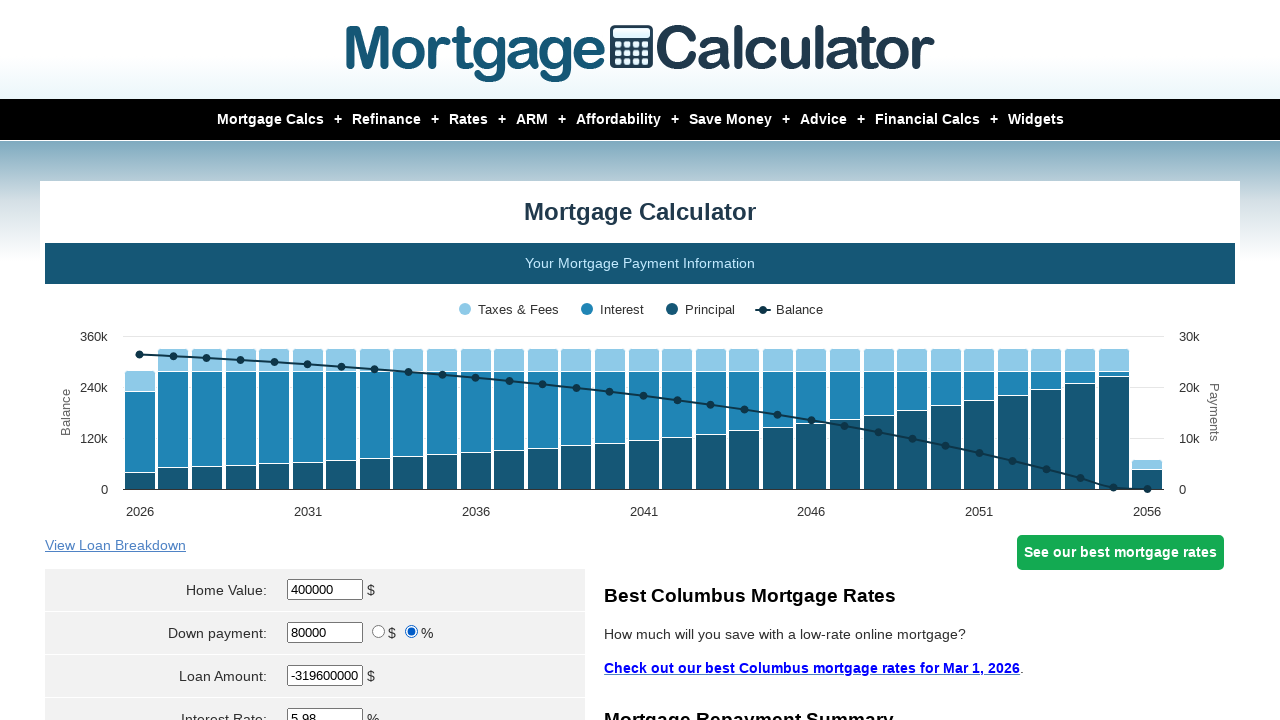